Tests filtering functionality including active filter, completed filter, all filter, and browser back button navigation

Starting URL: https://demo.playwright.dev/todomvc

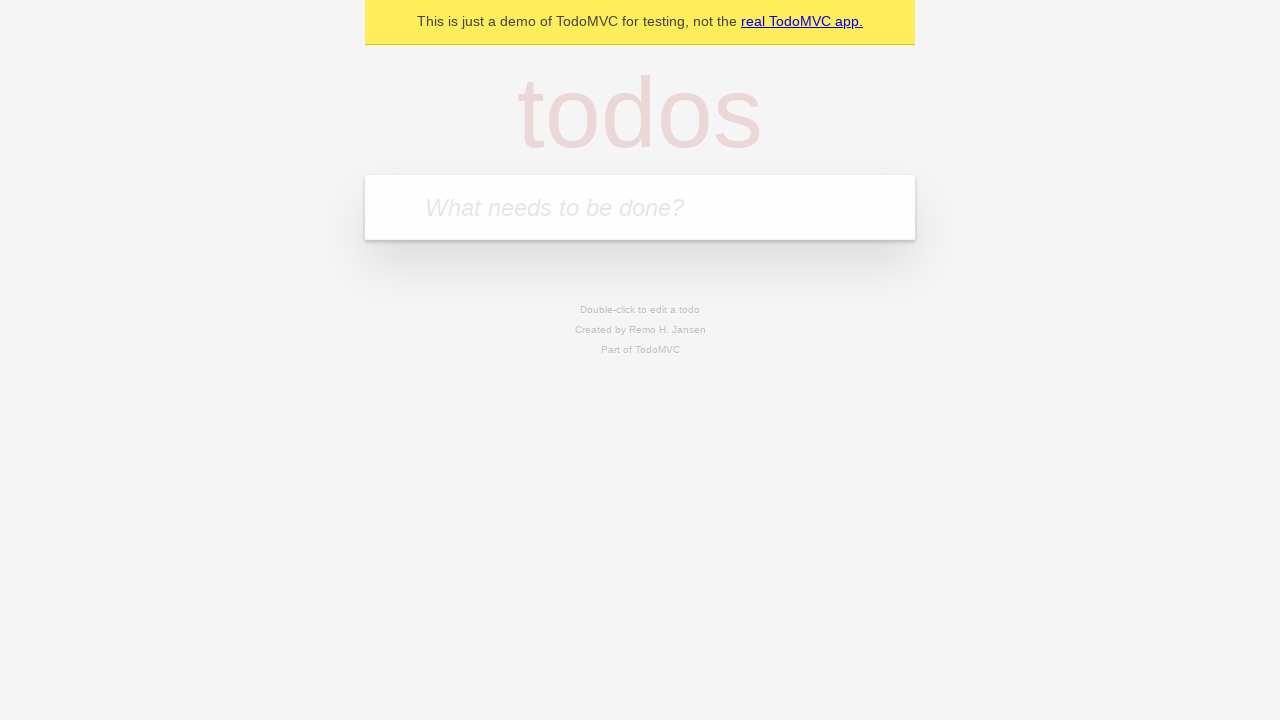

Filled new todo field with 'buy some cheese' on .new-todo
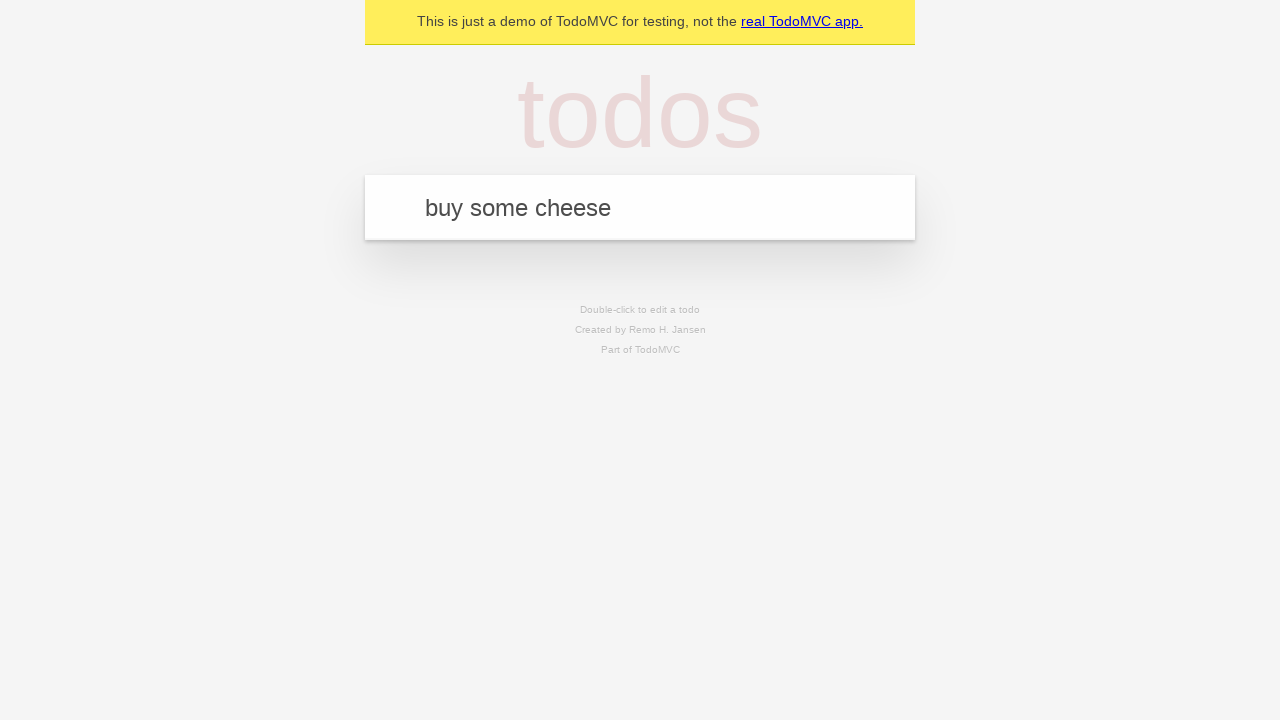

Pressed Enter to create first todo on .new-todo
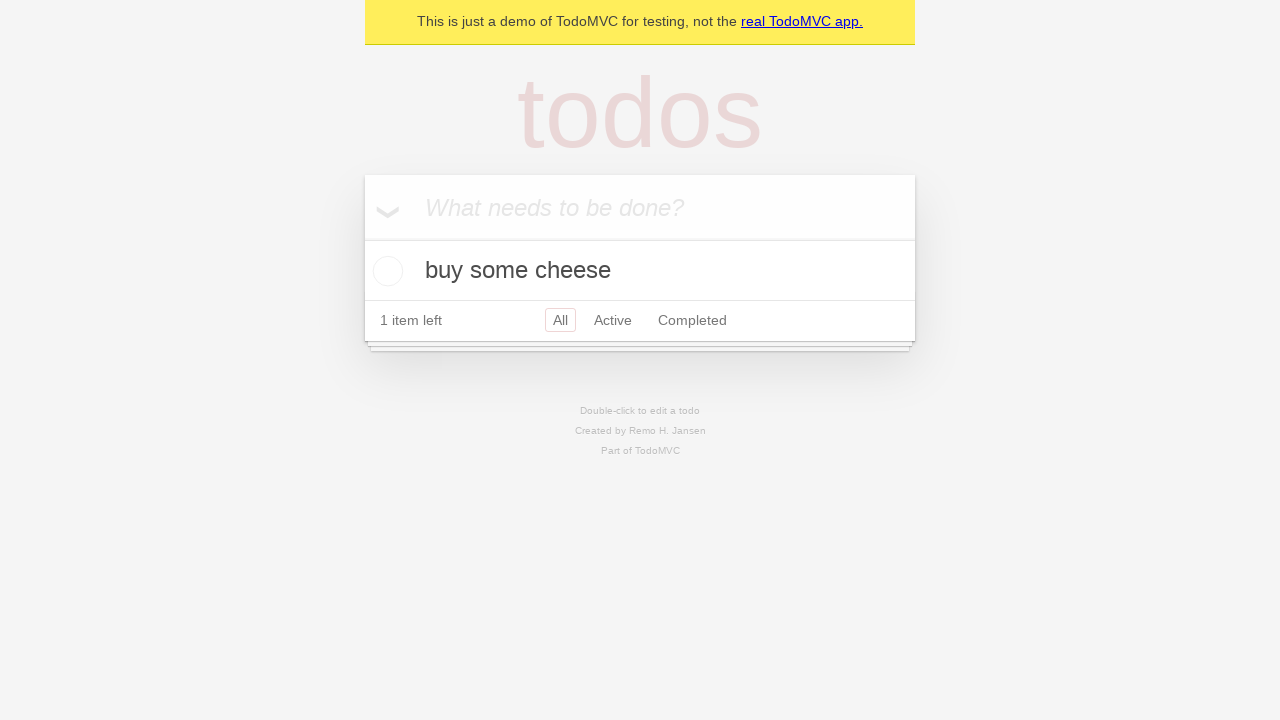

Filled new todo field with 'feed the cat' on .new-todo
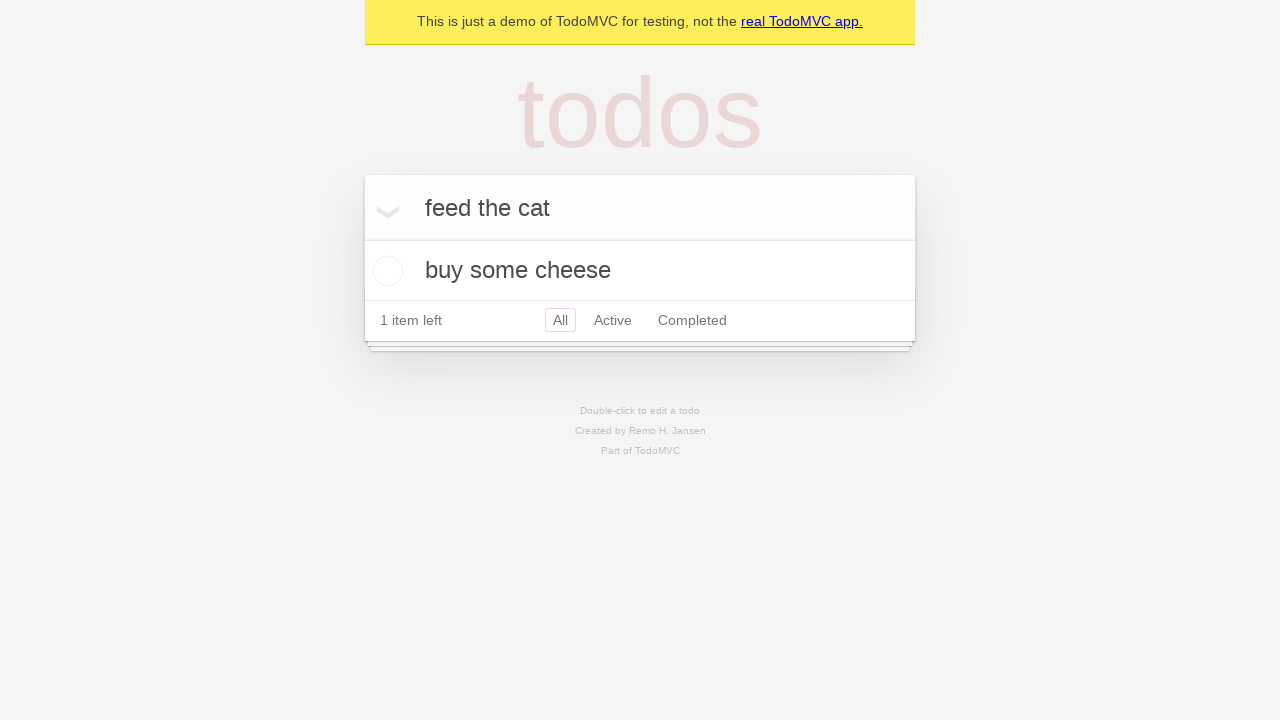

Pressed Enter to create second todo on .new-todo
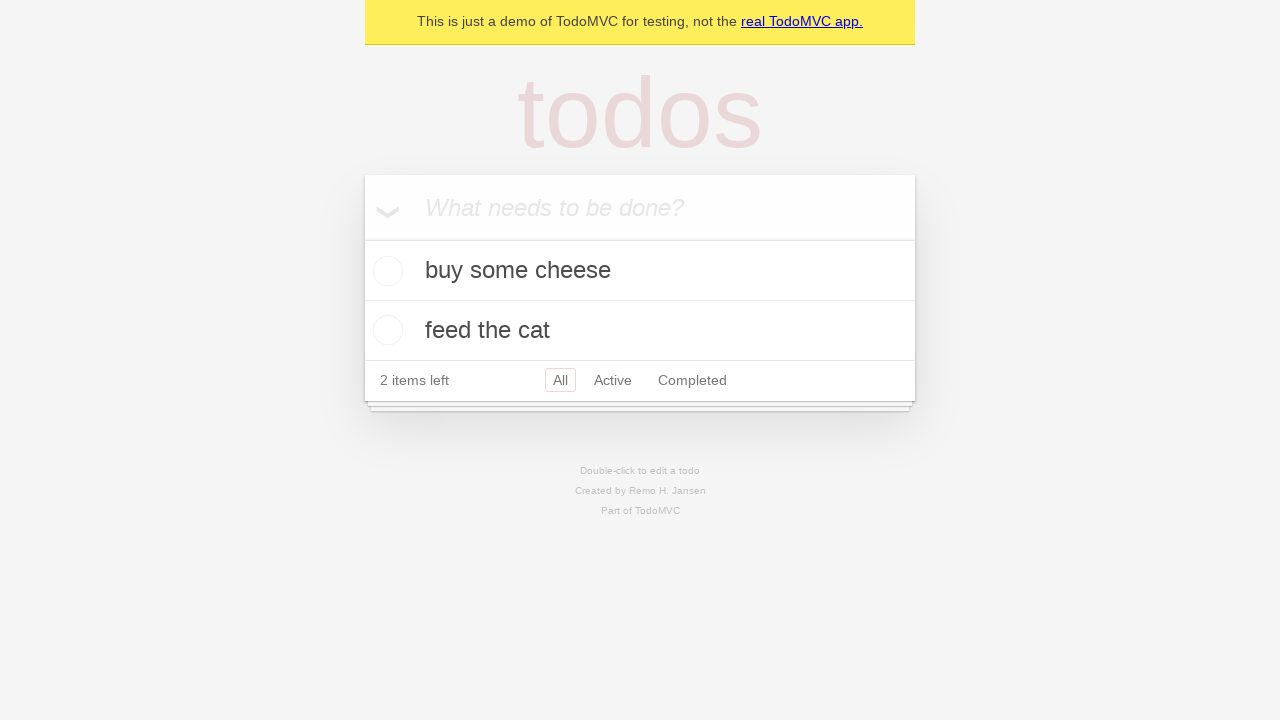

Filled new todo field with 'book a doctors appointment' on .new-todo
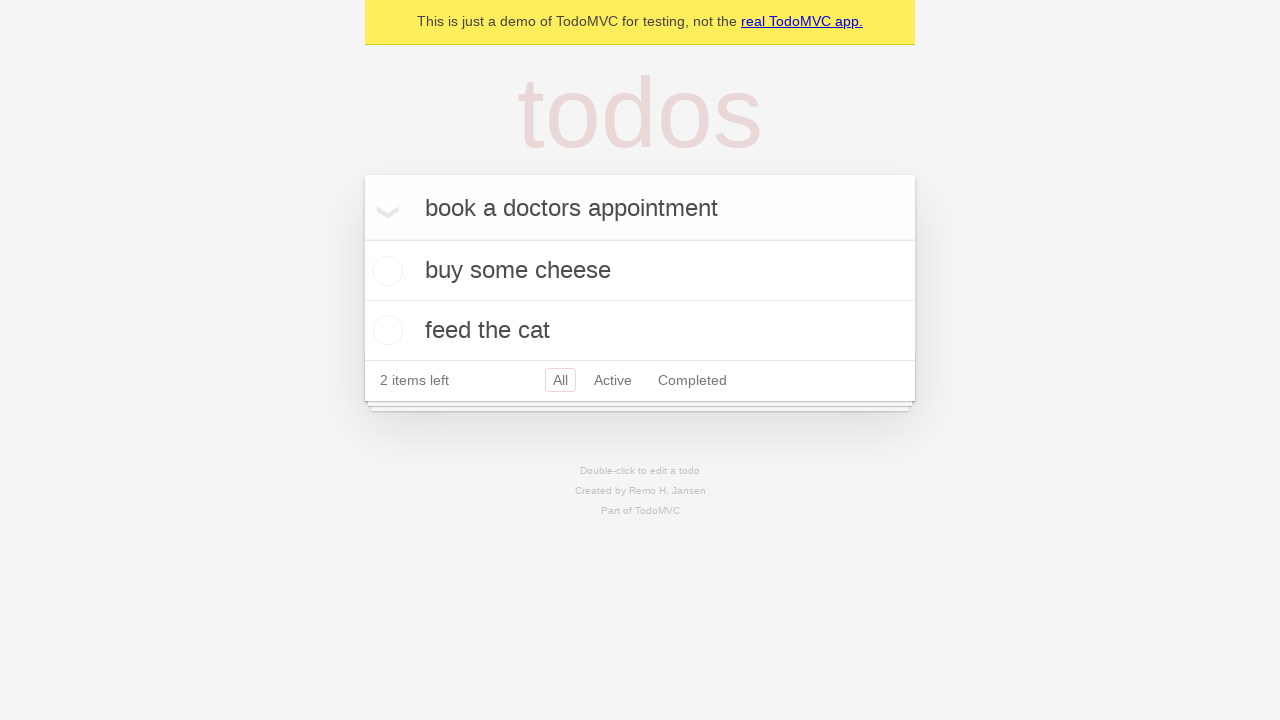

Pressed Enter to create third todo on .new-todo
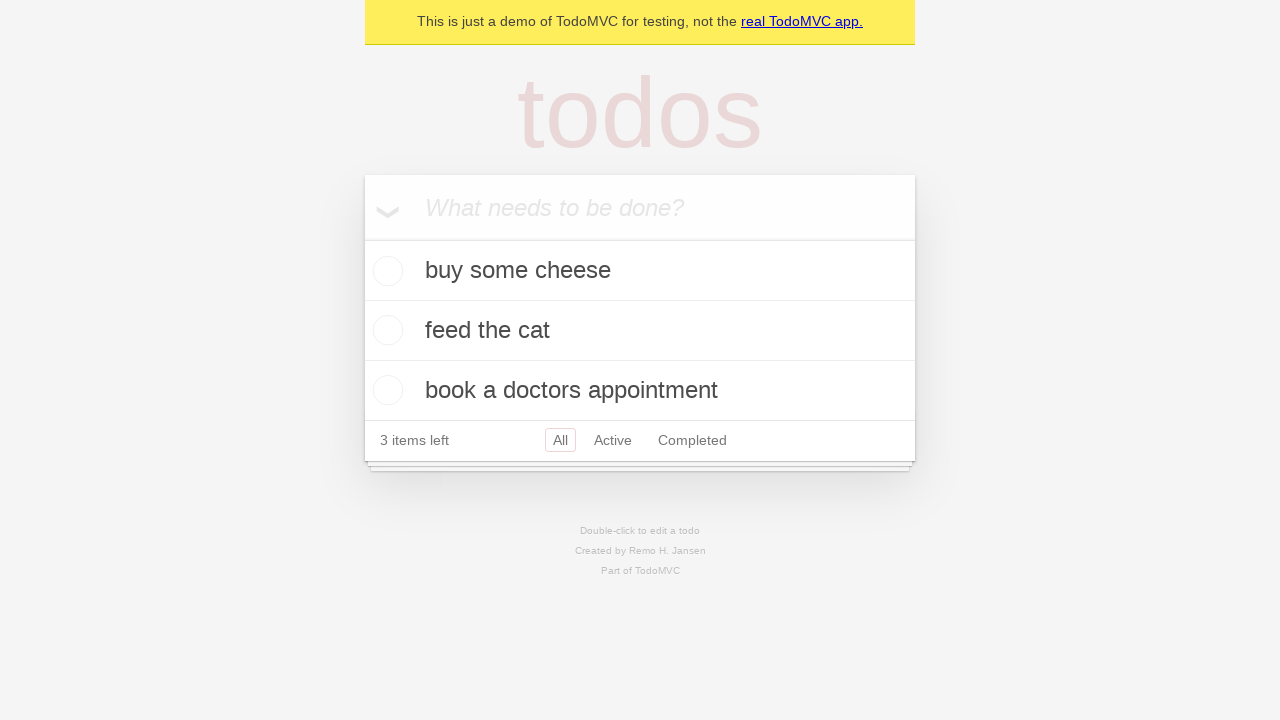

Checked the second todo as completed at (385, 330) on .todo-list li .toggle >> nth=1
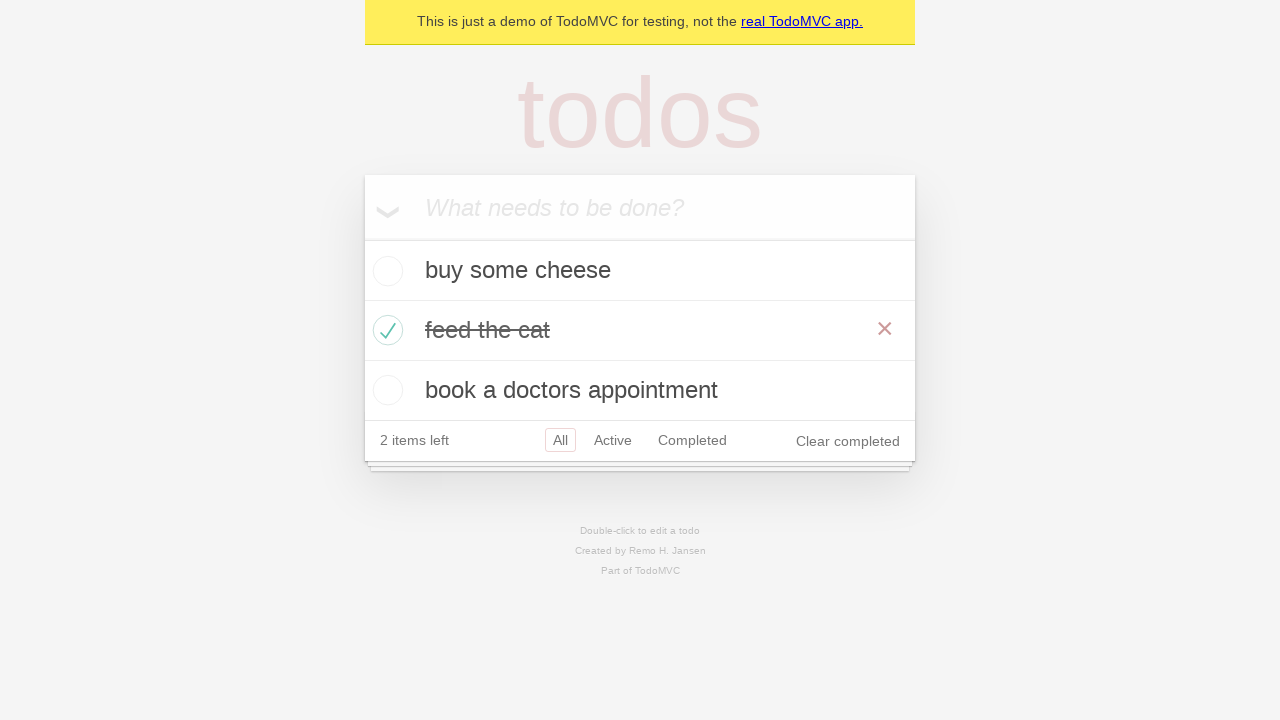

Clicked Active filter to display only active items at (613, 440) on .filters >> text=Active
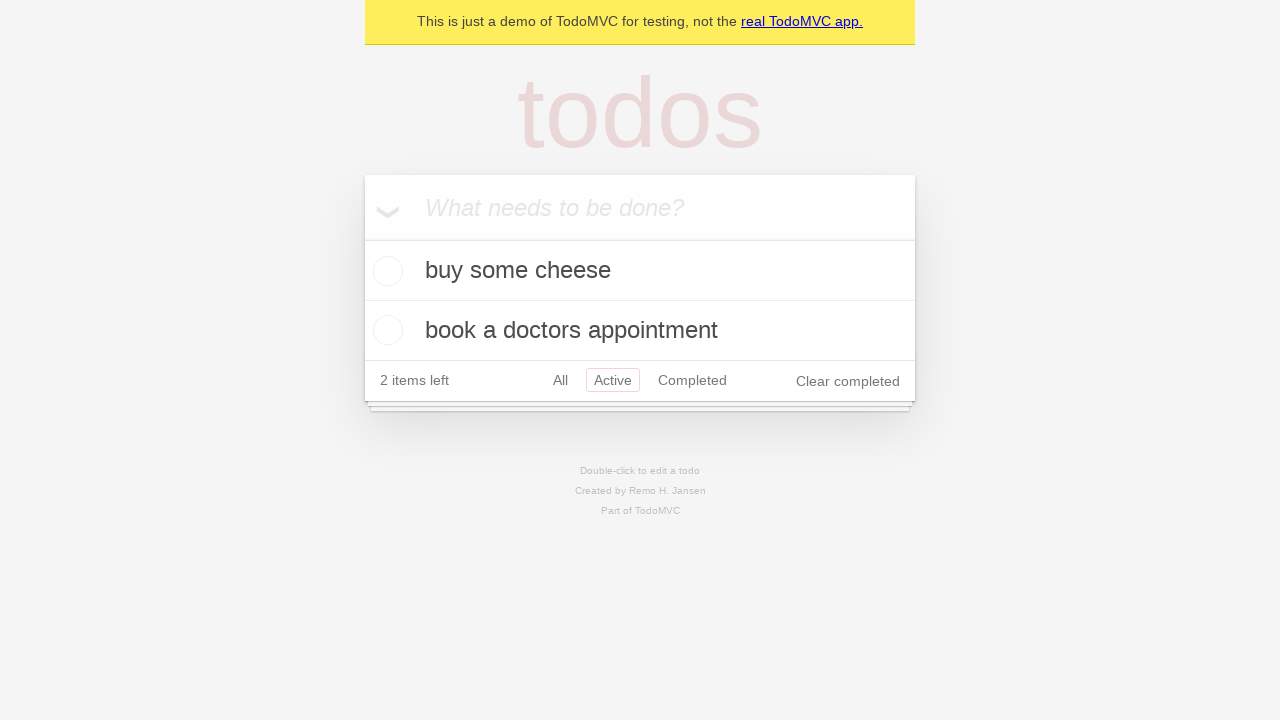

Waited for filtered active items to load
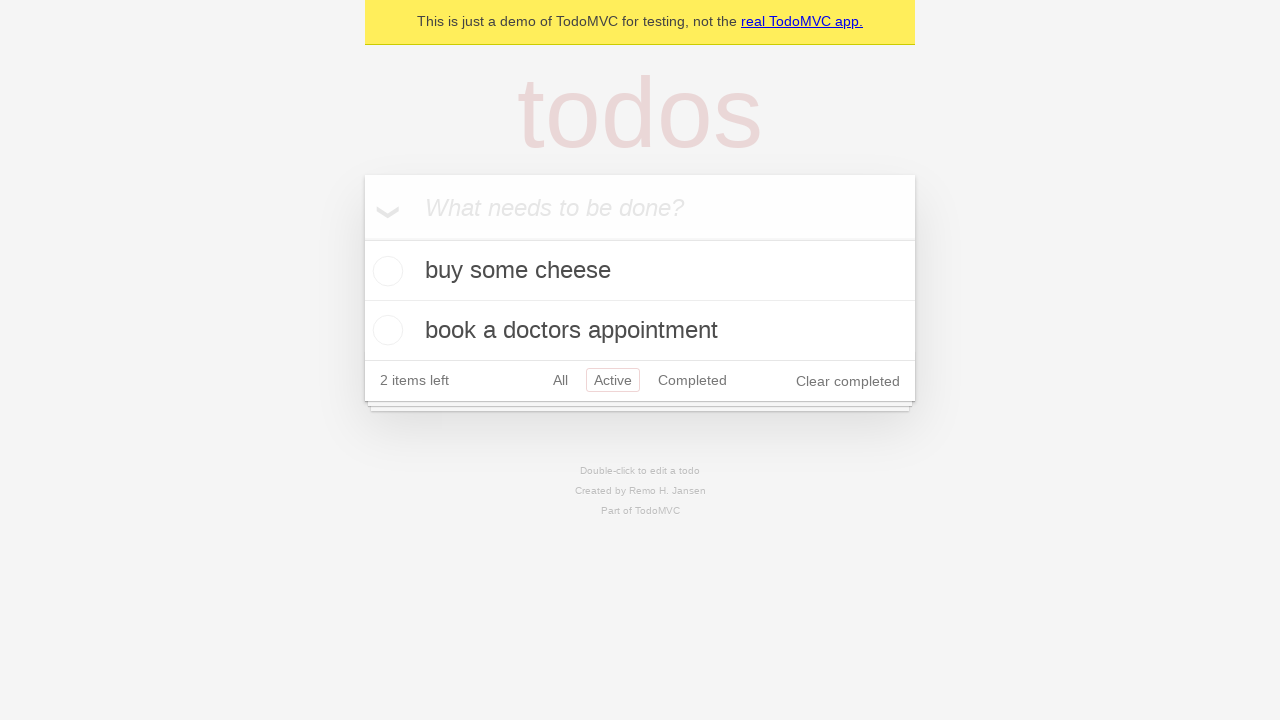

Clicked Completed filter to display only completed items at (692, 380) on .filters >> text=Completed
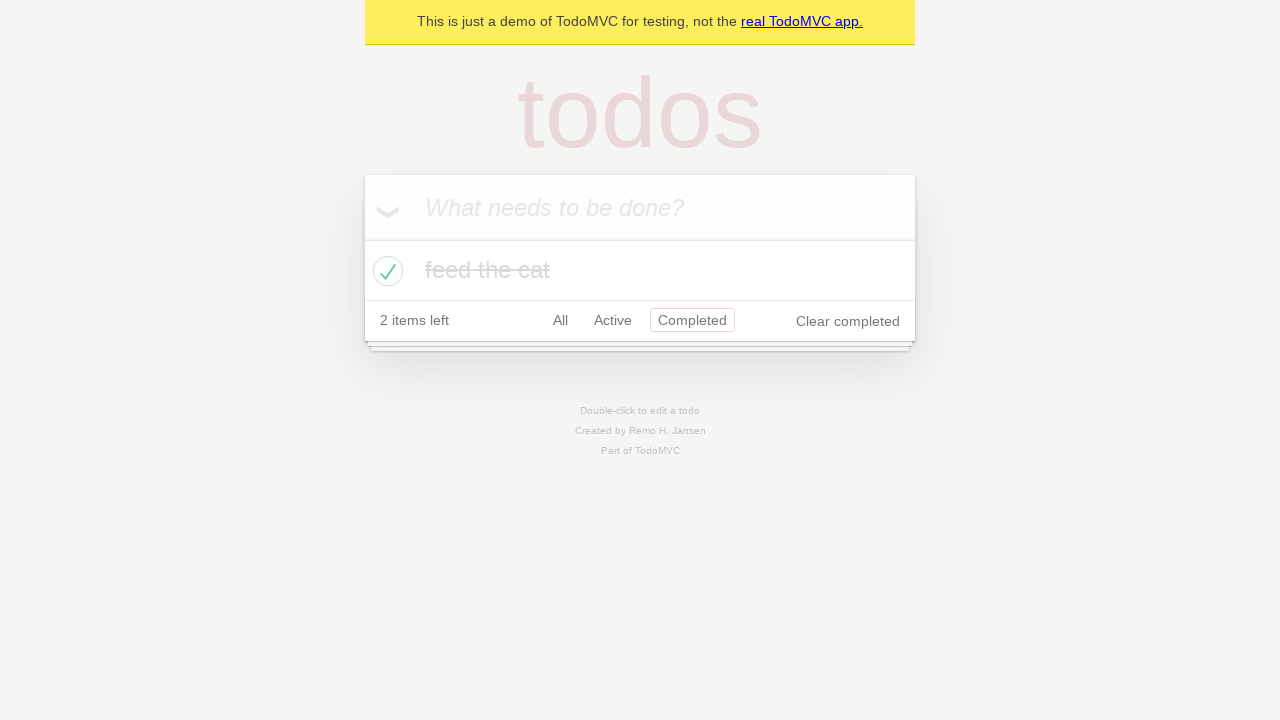

Clicked All filter to display all items at (560, 320) on .filters >> text=All
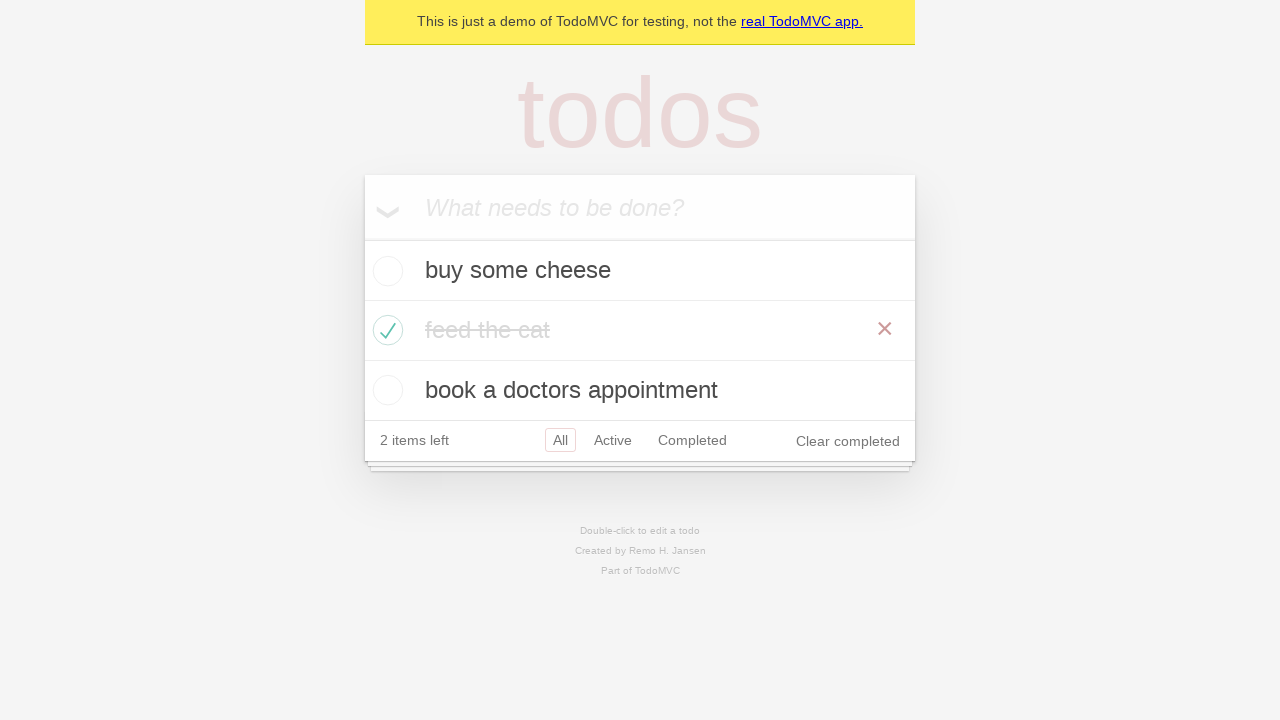

Navigated back using browser back button
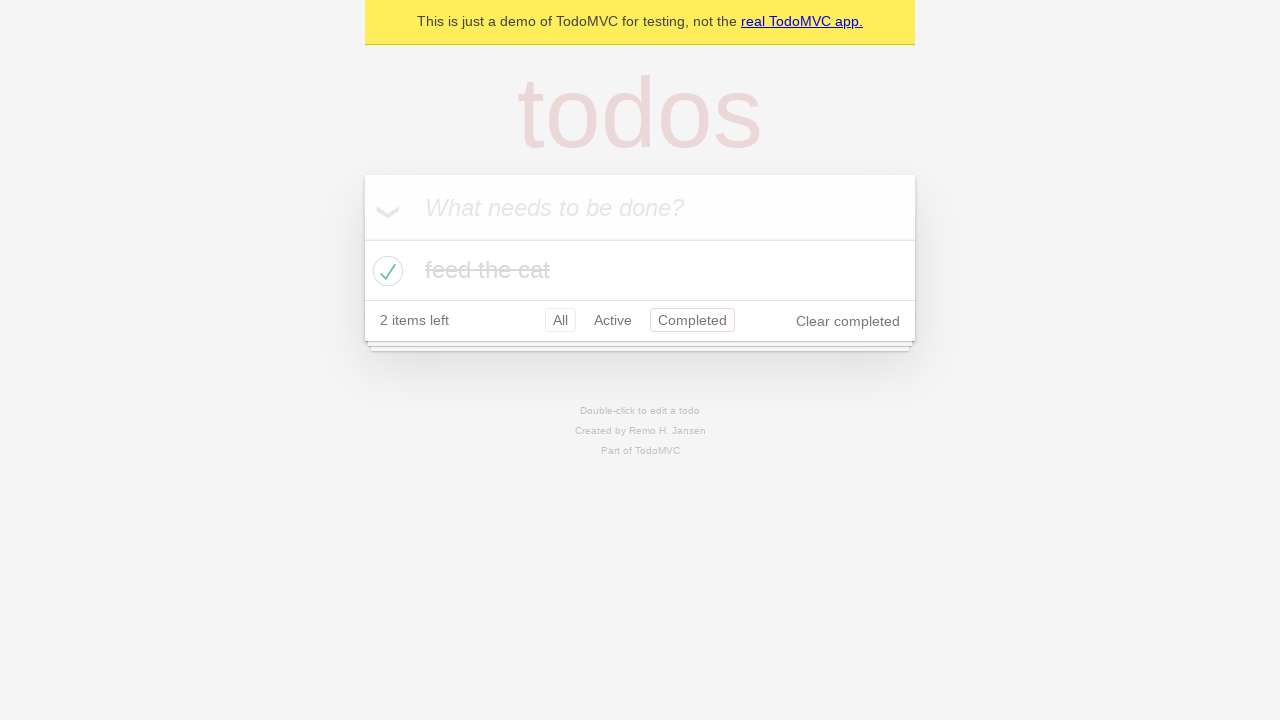

Navigated back again using browser back button
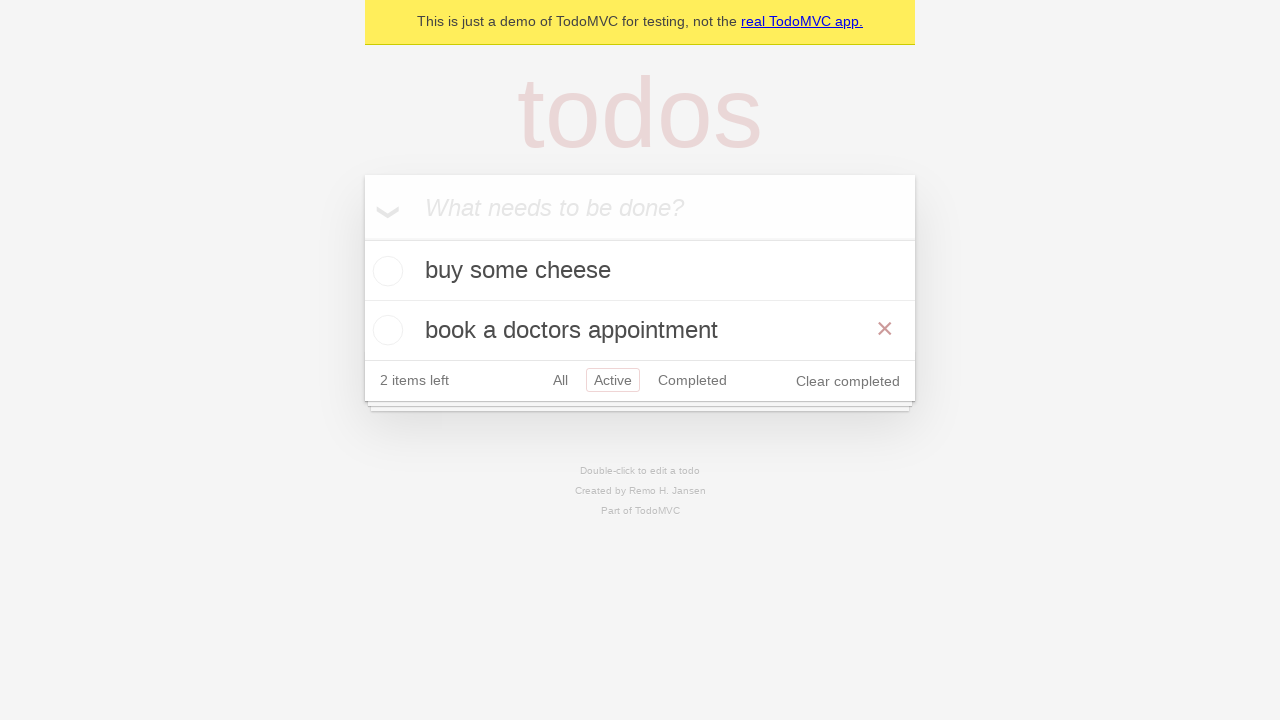

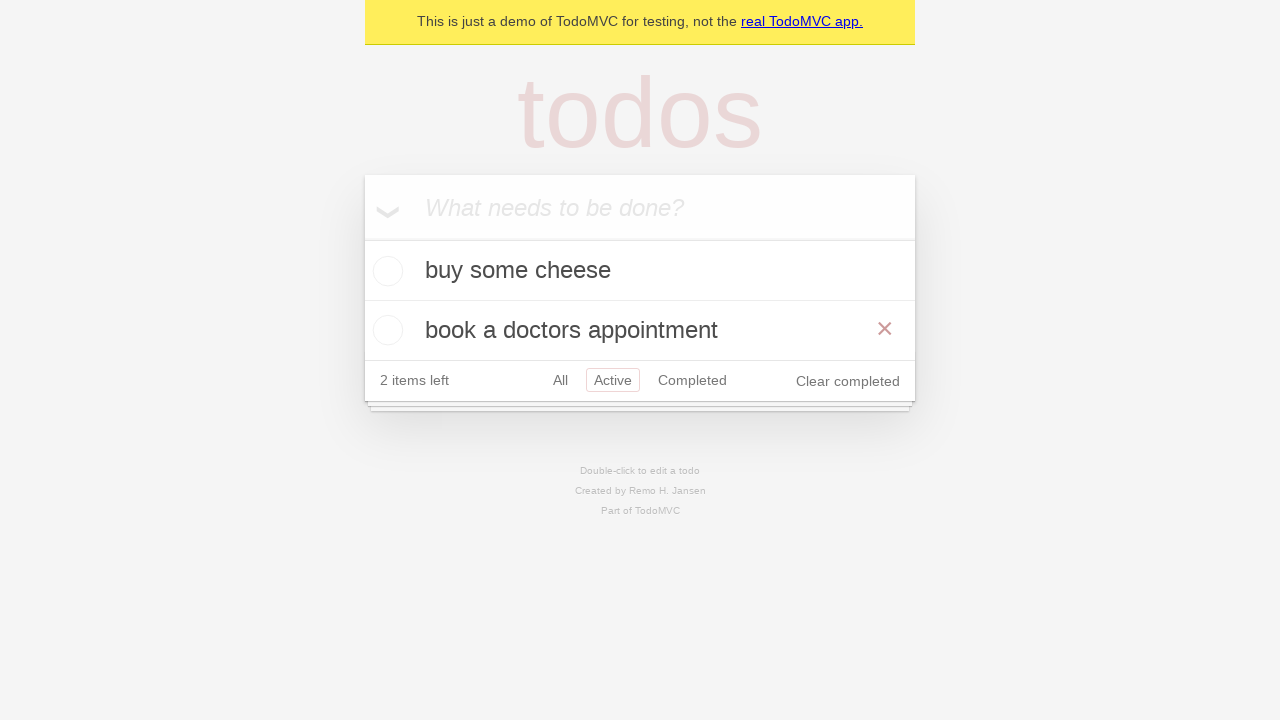